Navigates to python.org, finds the PyPI menu item in the top navigation menu, and clicks on it to navigate to the PyPI page.

Starting URL: https://python.org

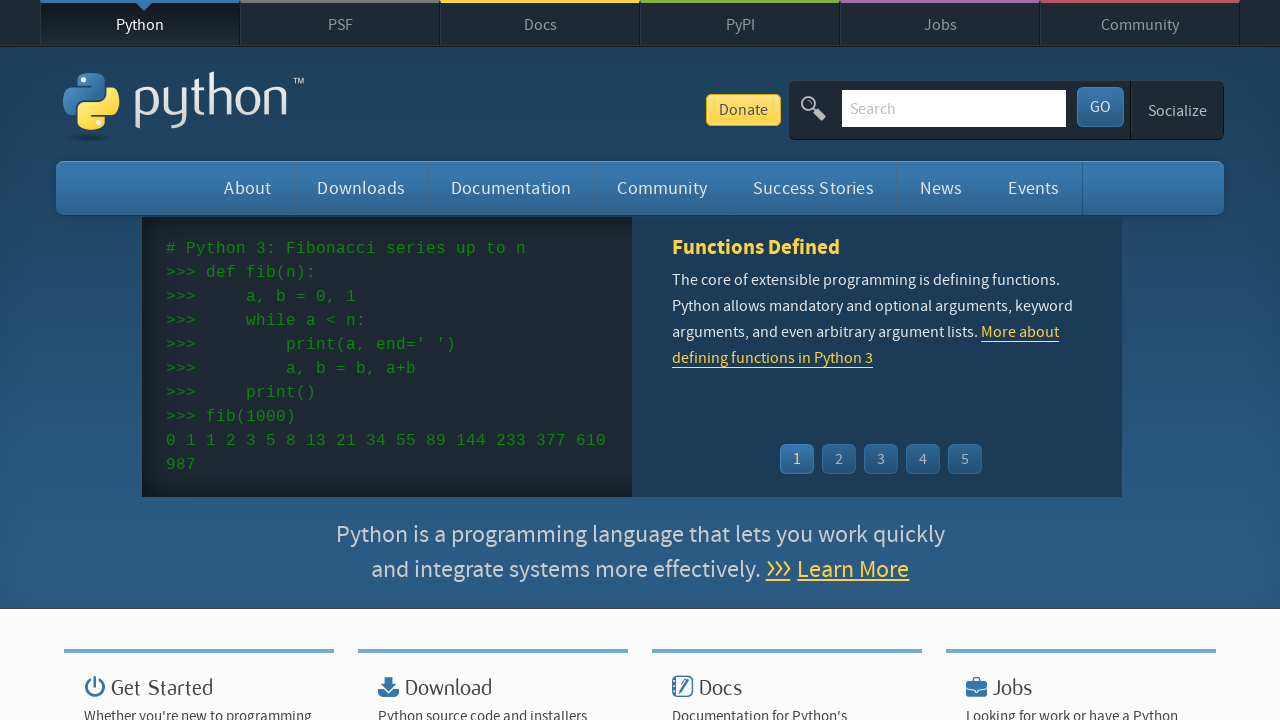

Waited for top navigation menu to be visible
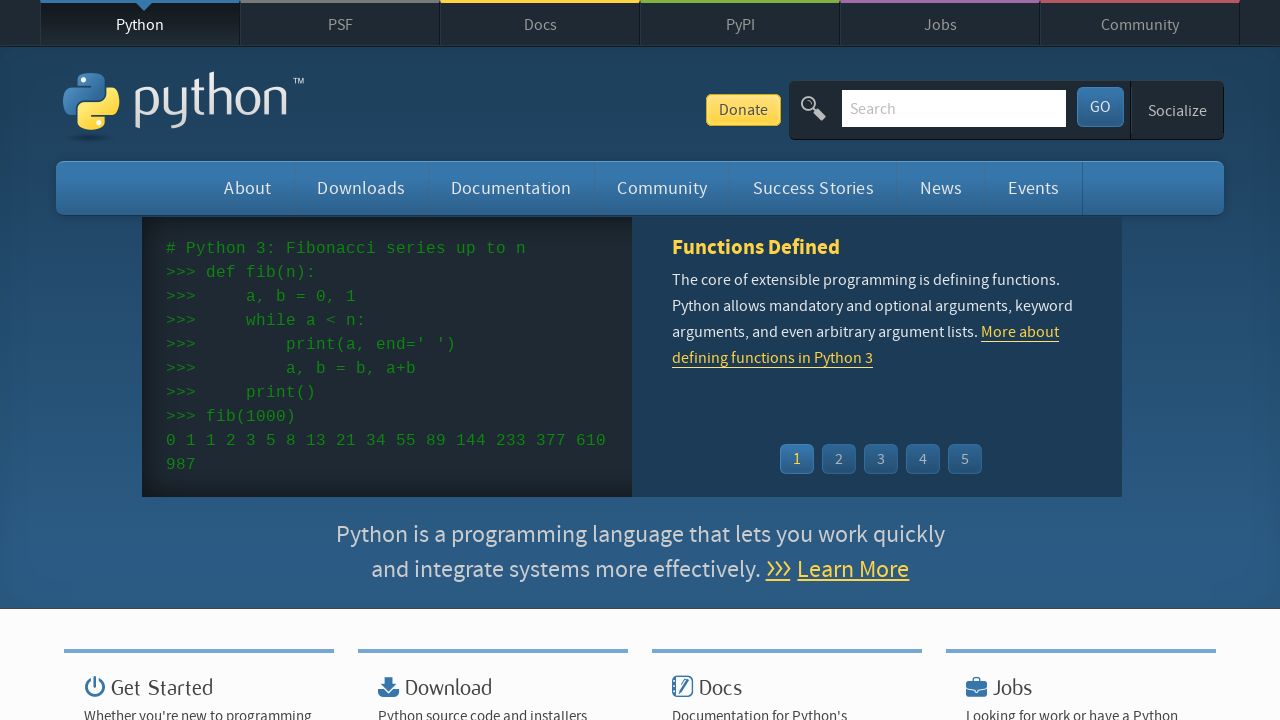

Clicked on PyPI menu item in top navigation at (740, 23) on #top ul.menu li:has-text('PyPI')
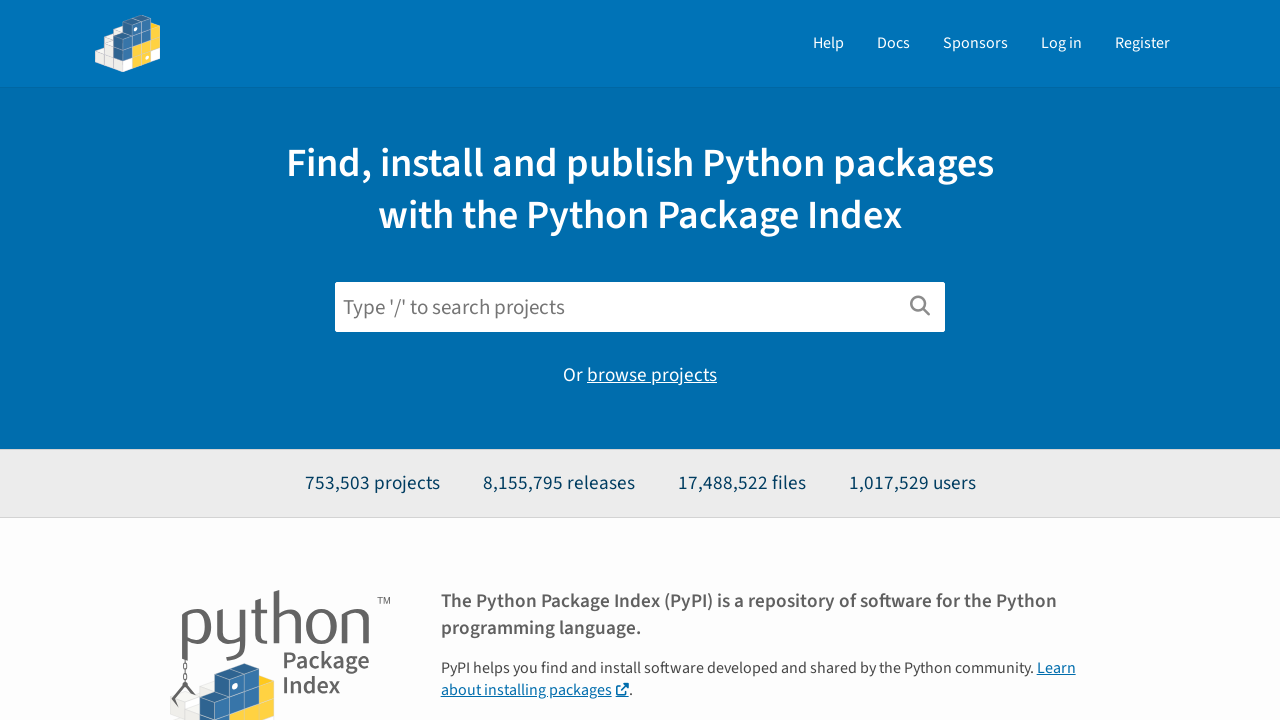

Waited for PyPI page to load completely
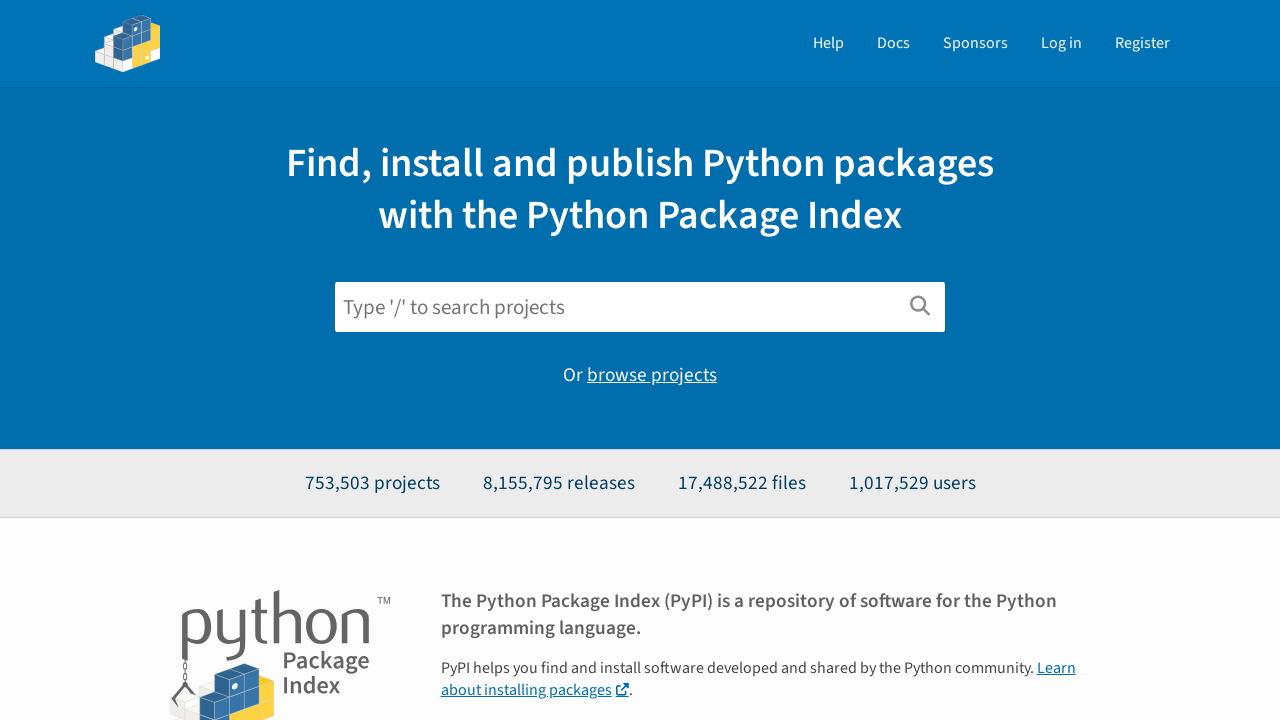

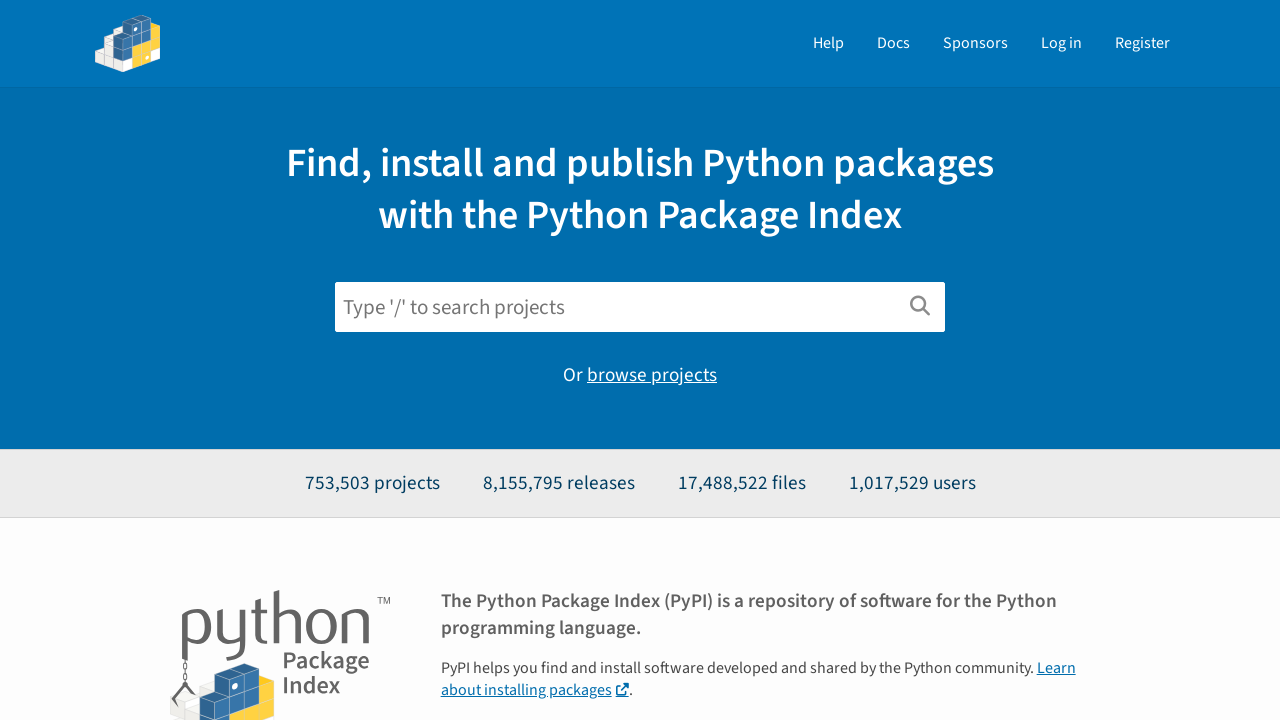